Tests that the currently applied filter is highlighted in the UI

Starting URL: https://demo.playwright.dev/todomvc

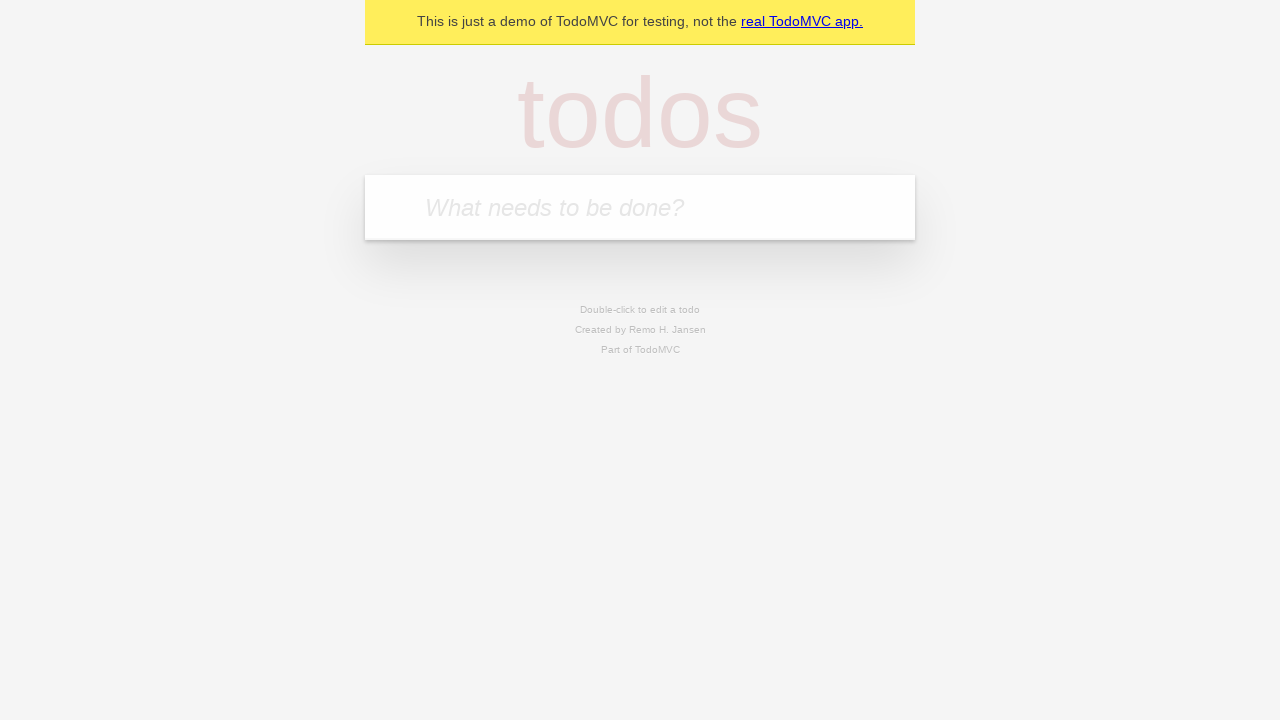

Filled todo input with 'buy some cheese' on internal:attr=[placeholder="What needs to be done?"i]
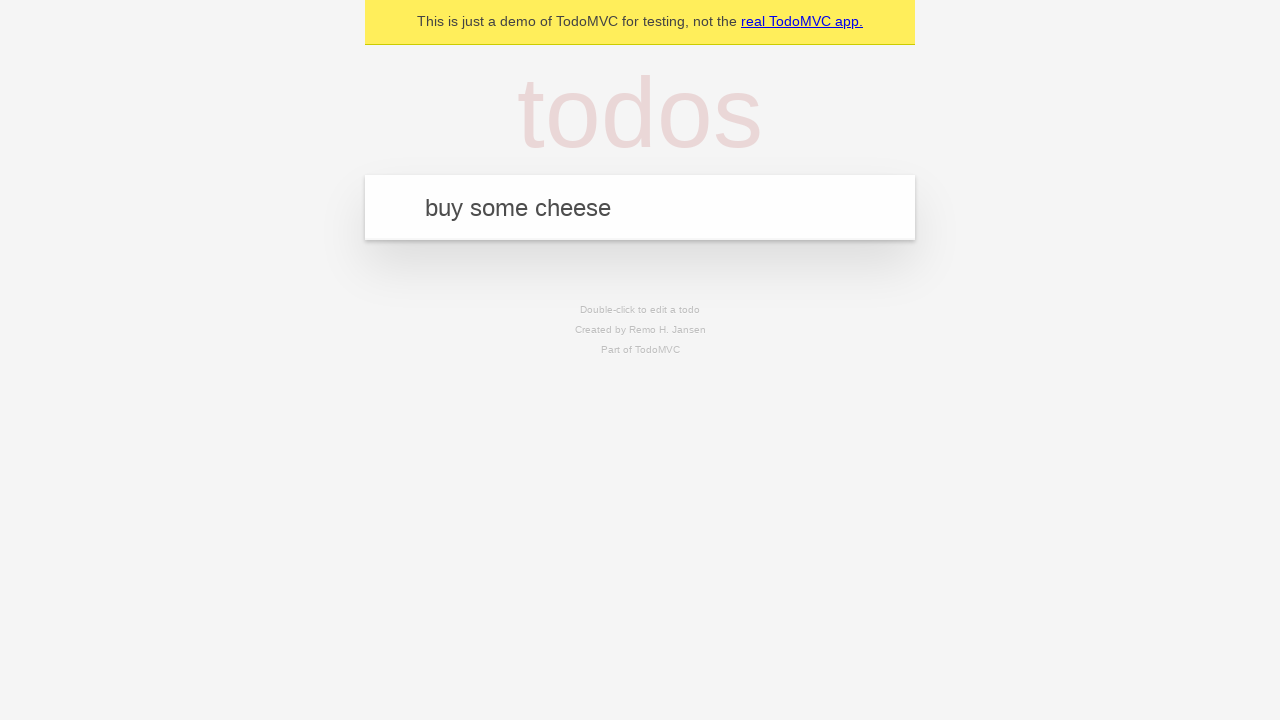

Pressed Enter to create todo 'buy some cheese' on internal:attr=[placeholder="What needs to be done?"i]
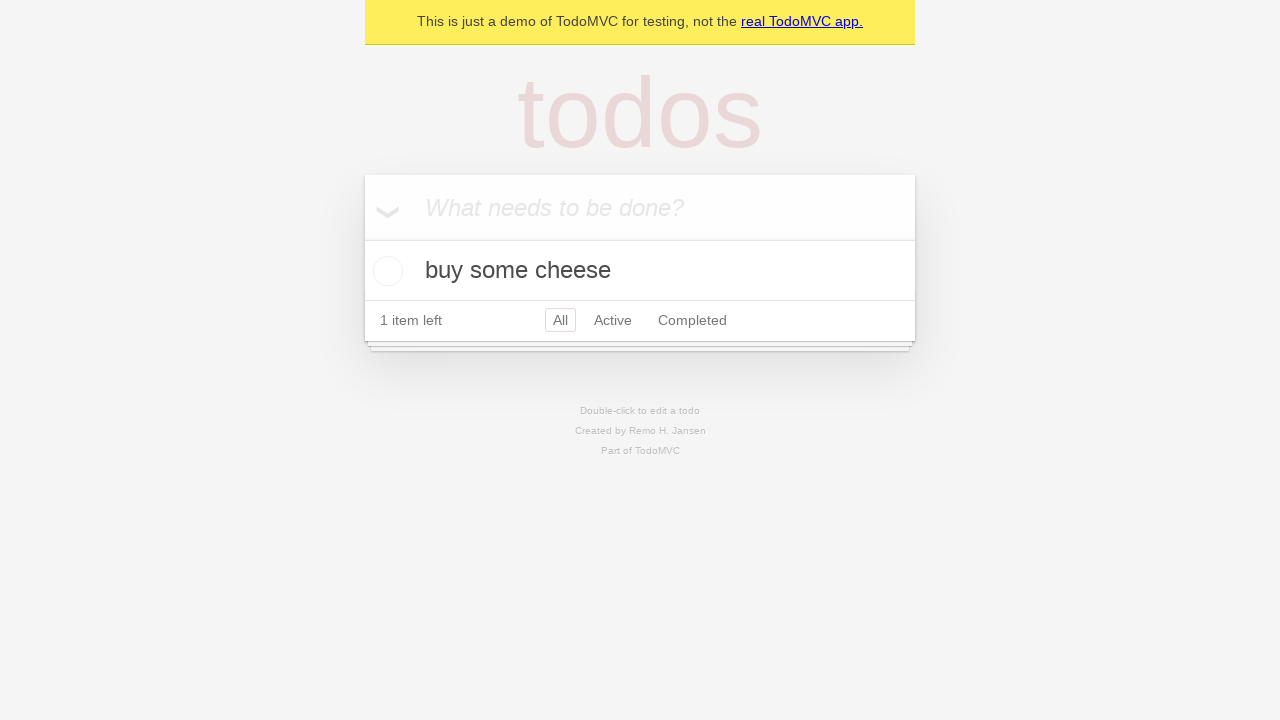

Filled todo input with 'feed the cat' on internal:attr=[placeholder="What needs to be done?"i]
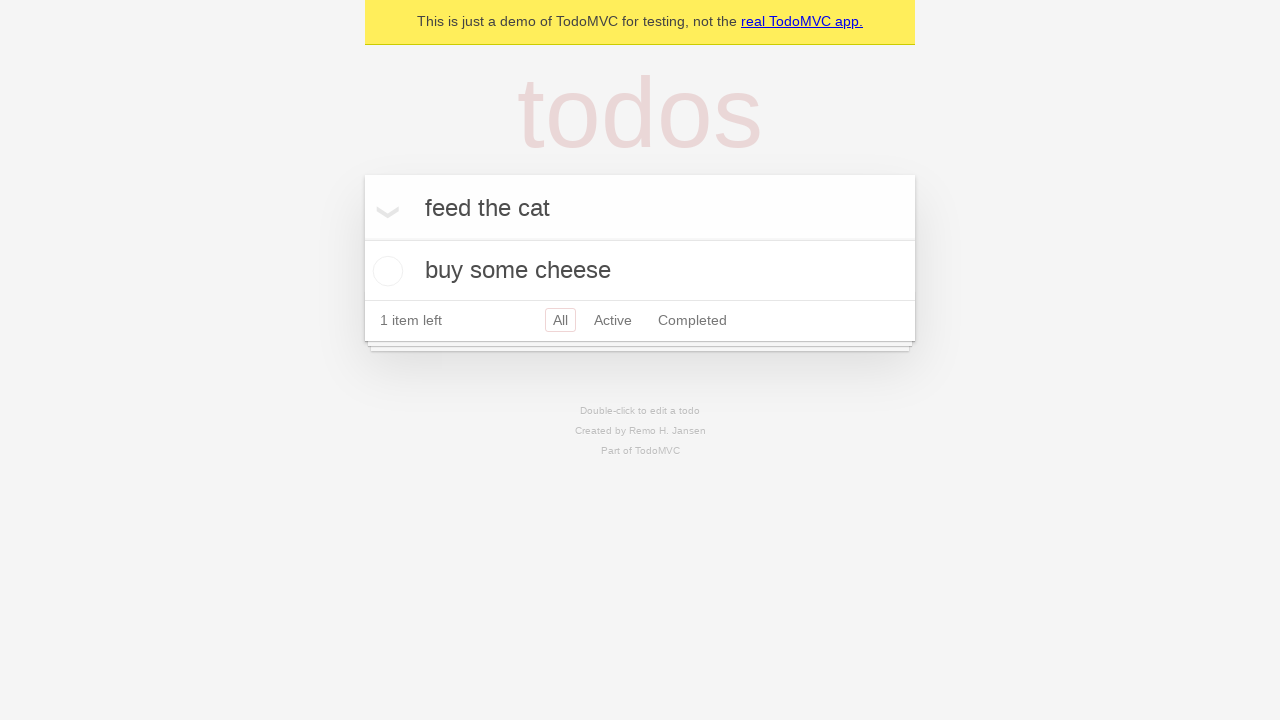

Pressed Enter to create todo 'feed the cat' on internal:attr=[placeholder="What needs to be done?"i]
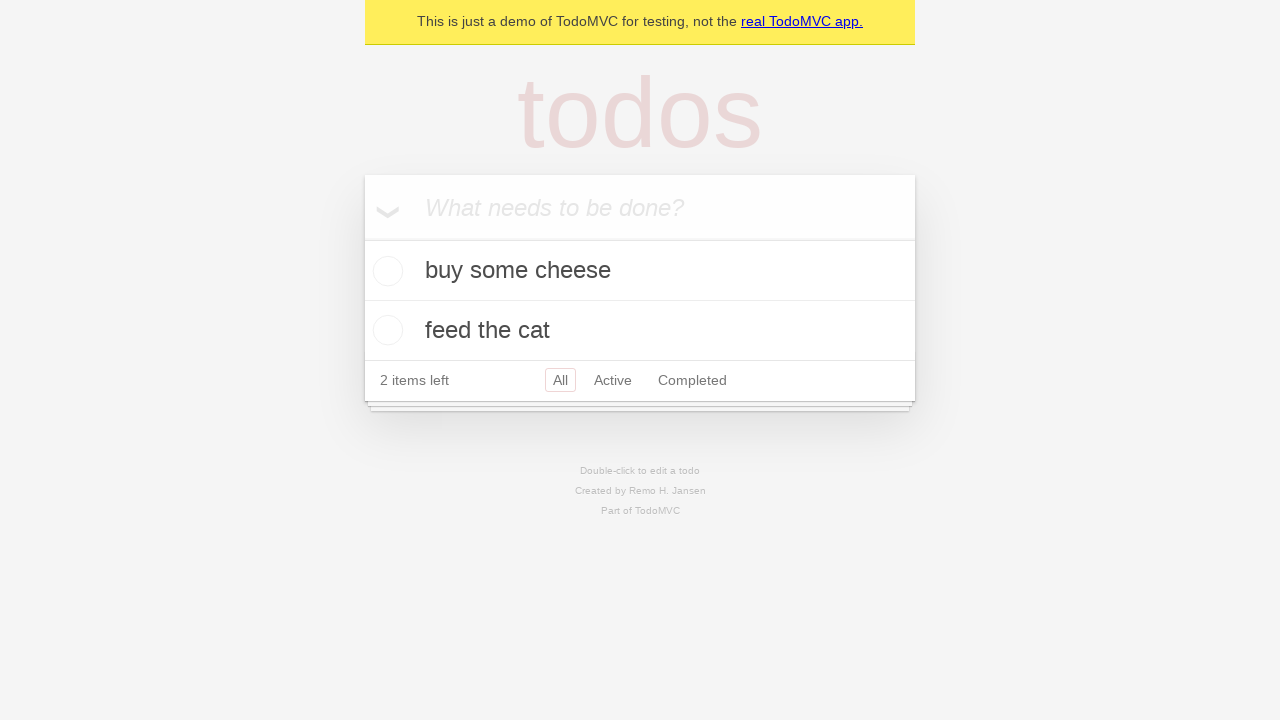

Filled todo input with 'book a doctors appointment' on internal:attr=[placeholder="What needs to be done?"i]
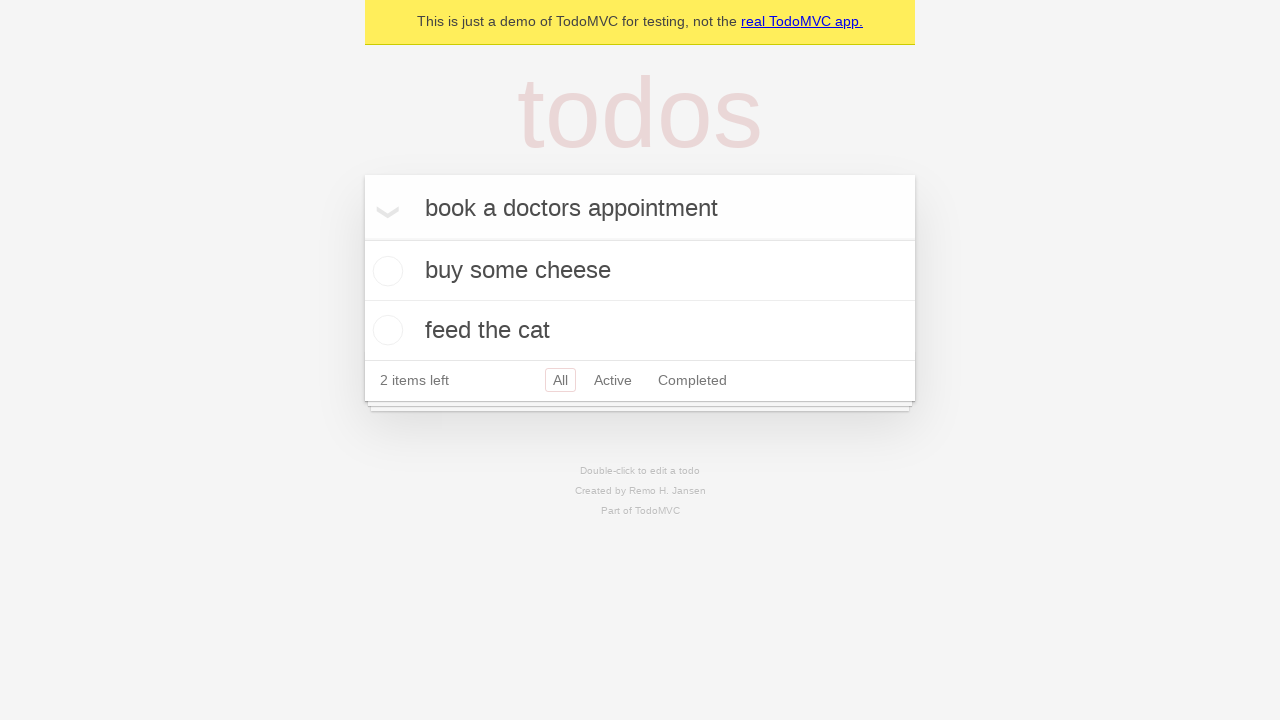

Pressed Enter to create todo 'book a doctors appointment' on internal:attr=[placeholder="What needs to be done?"i]
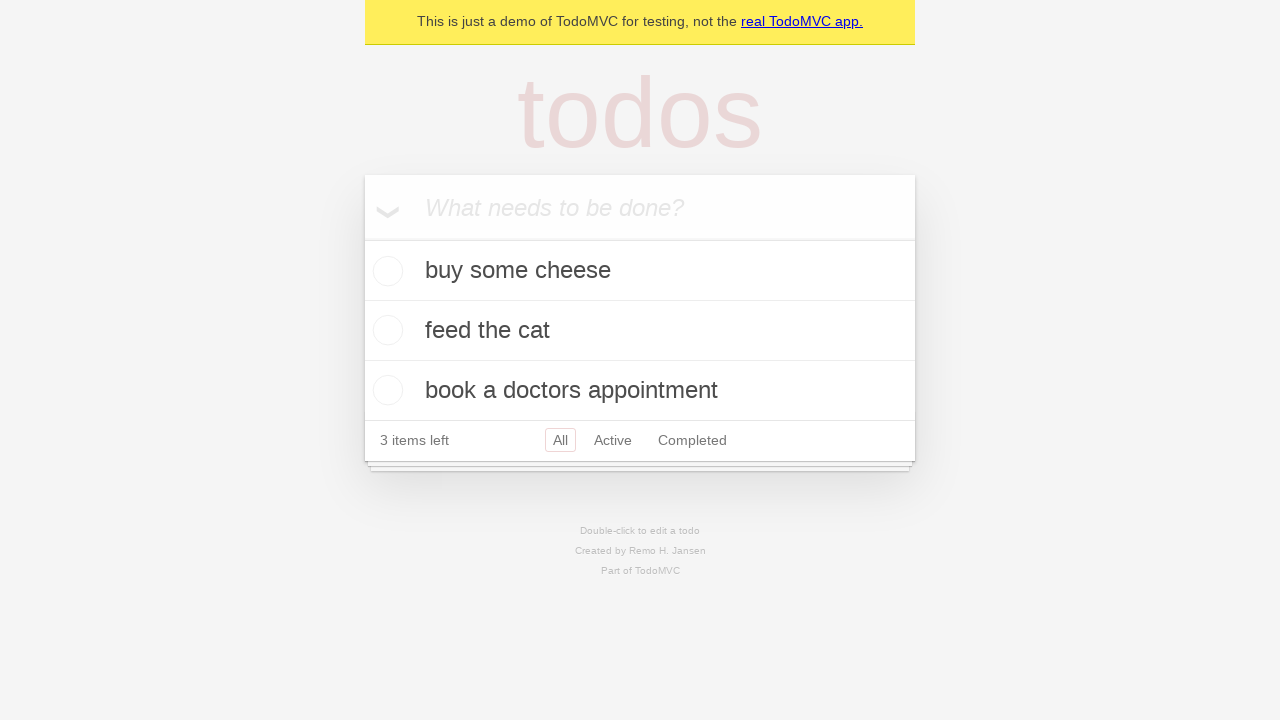

Waited for all 3 todos to be created
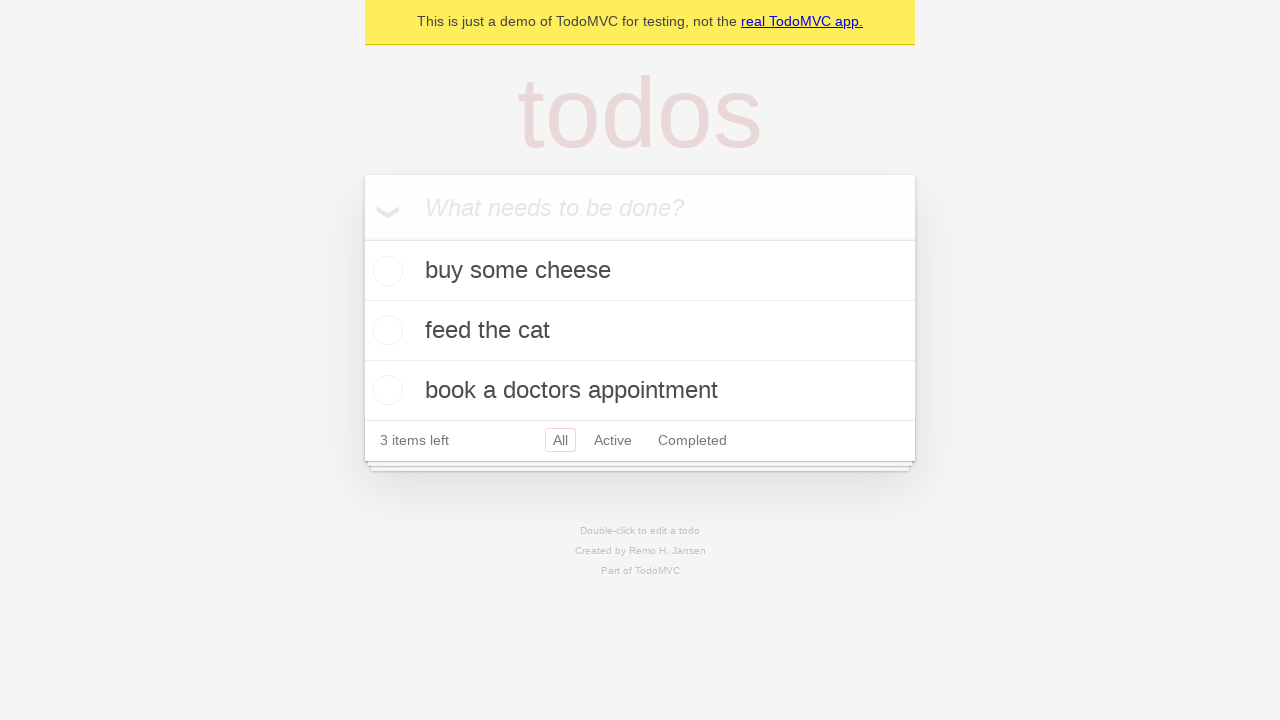

Clicked Active filter at (613, 440) on internal:role=link[name="Active"i]
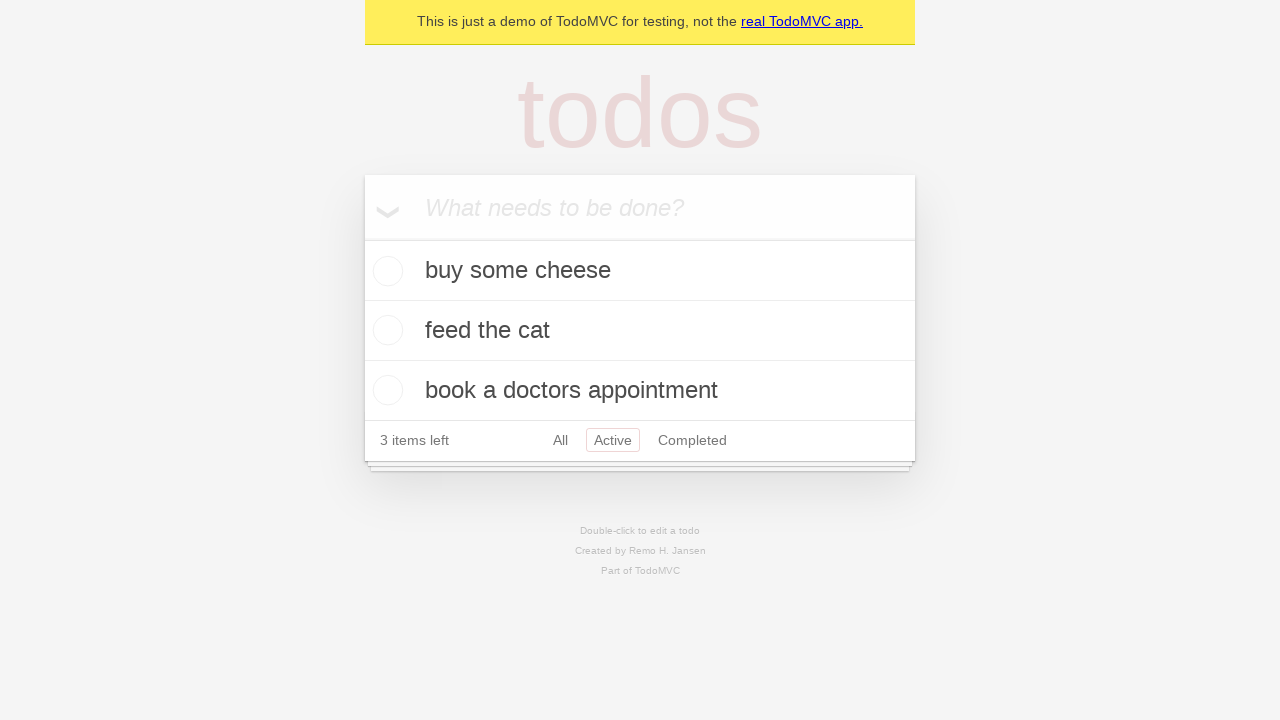

Waited for Active filter UI to update
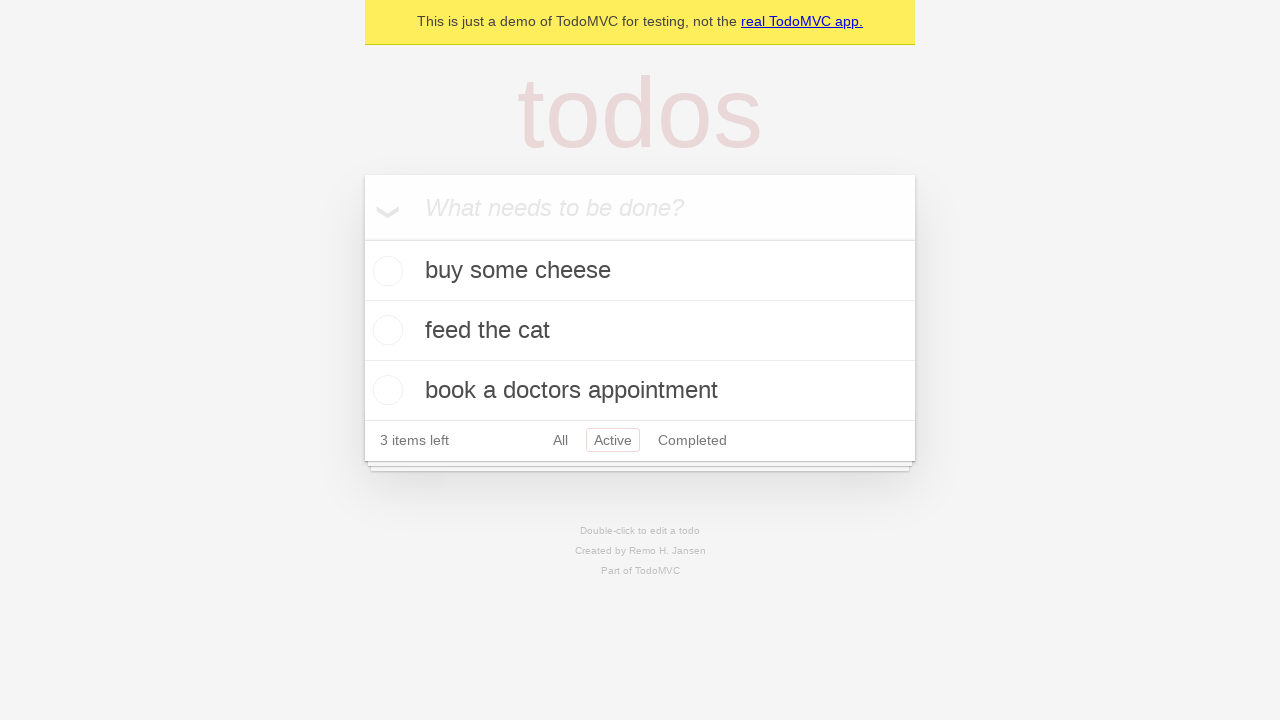

Clicked Completed filter at (692, 440) on internal:role=link[name="Completed"i]
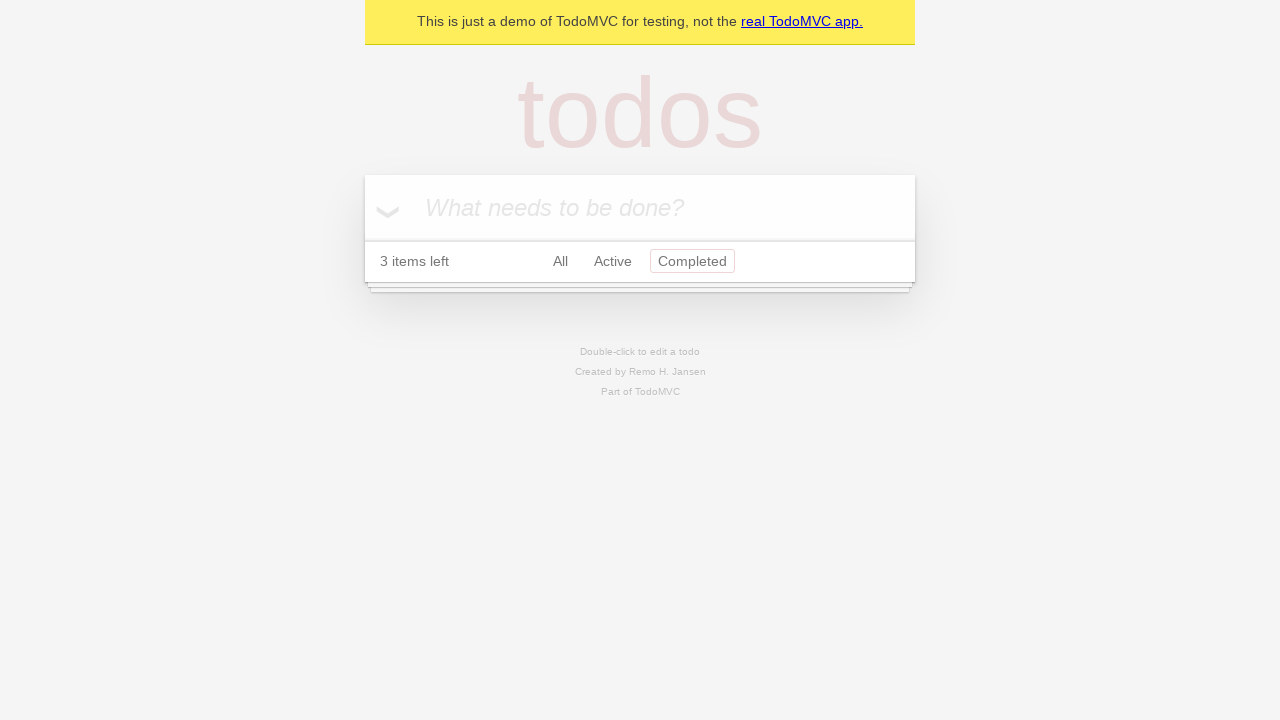

Waited for Completed filter UI to update
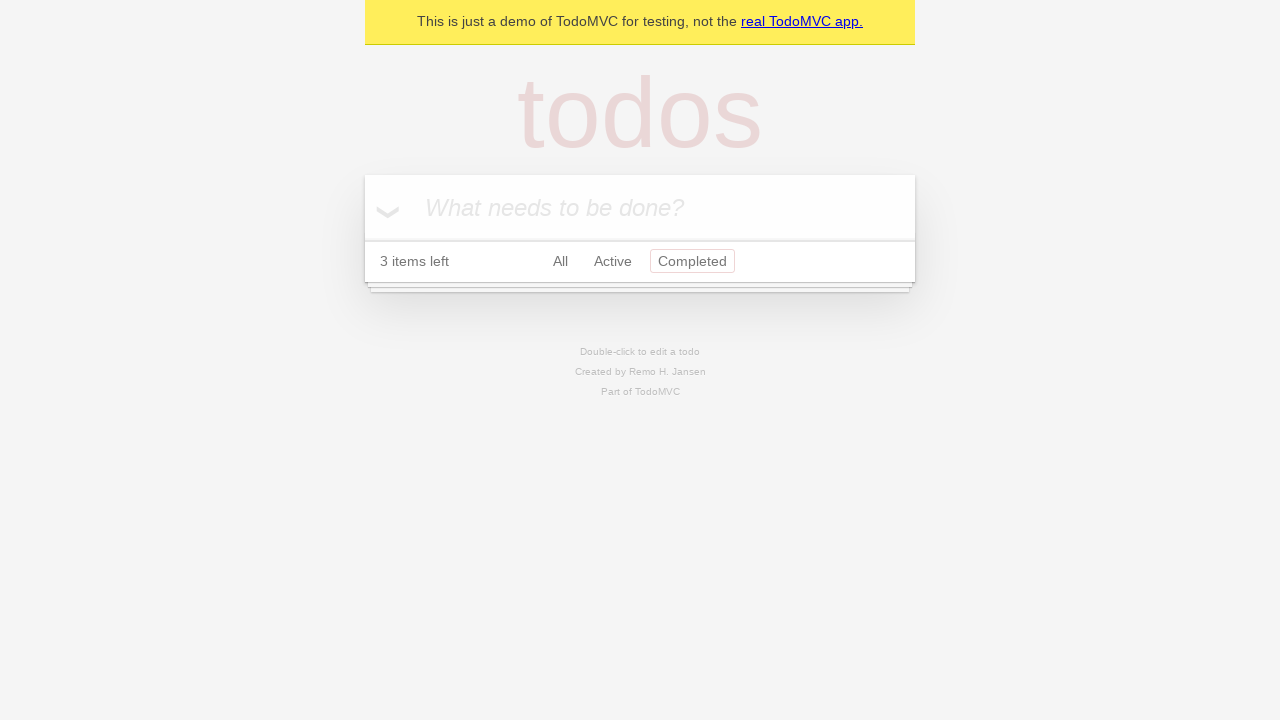

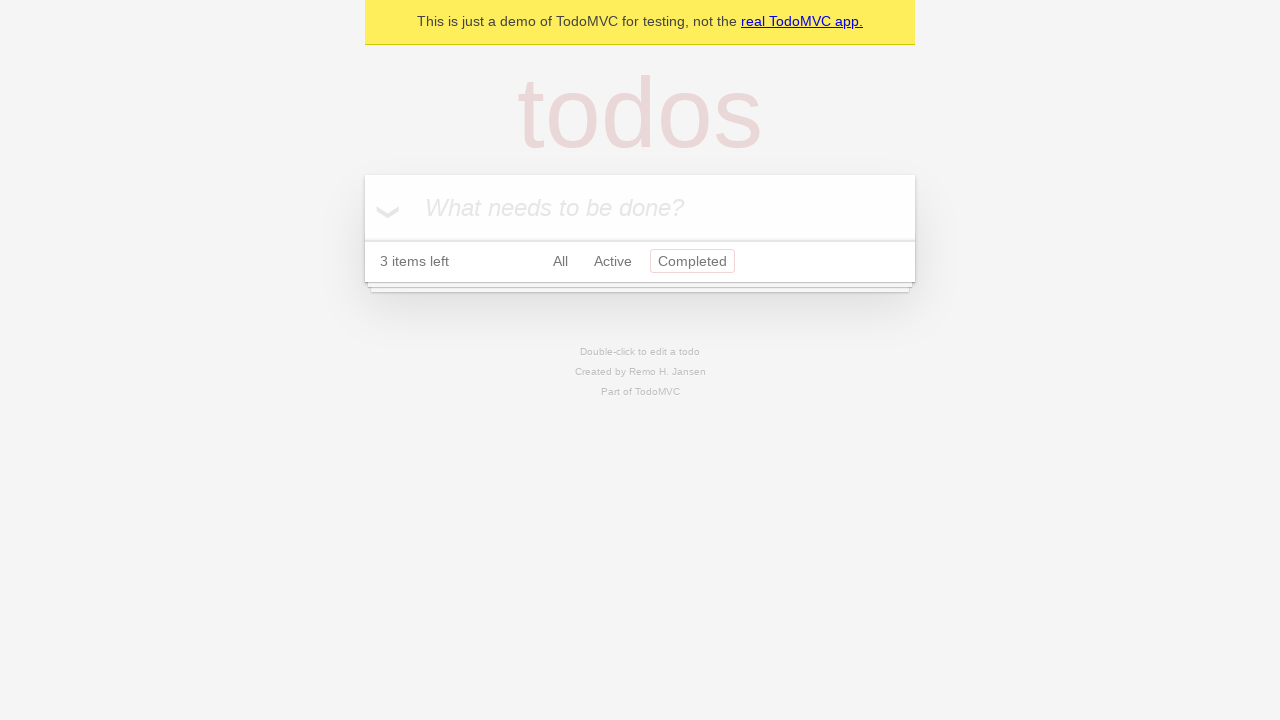